Navigates to a Selenium course content page and verifies it loads successfully. The original script had additional element interactions commented out.

Starting URL: http://greenstech.in/selenium-course-content.html

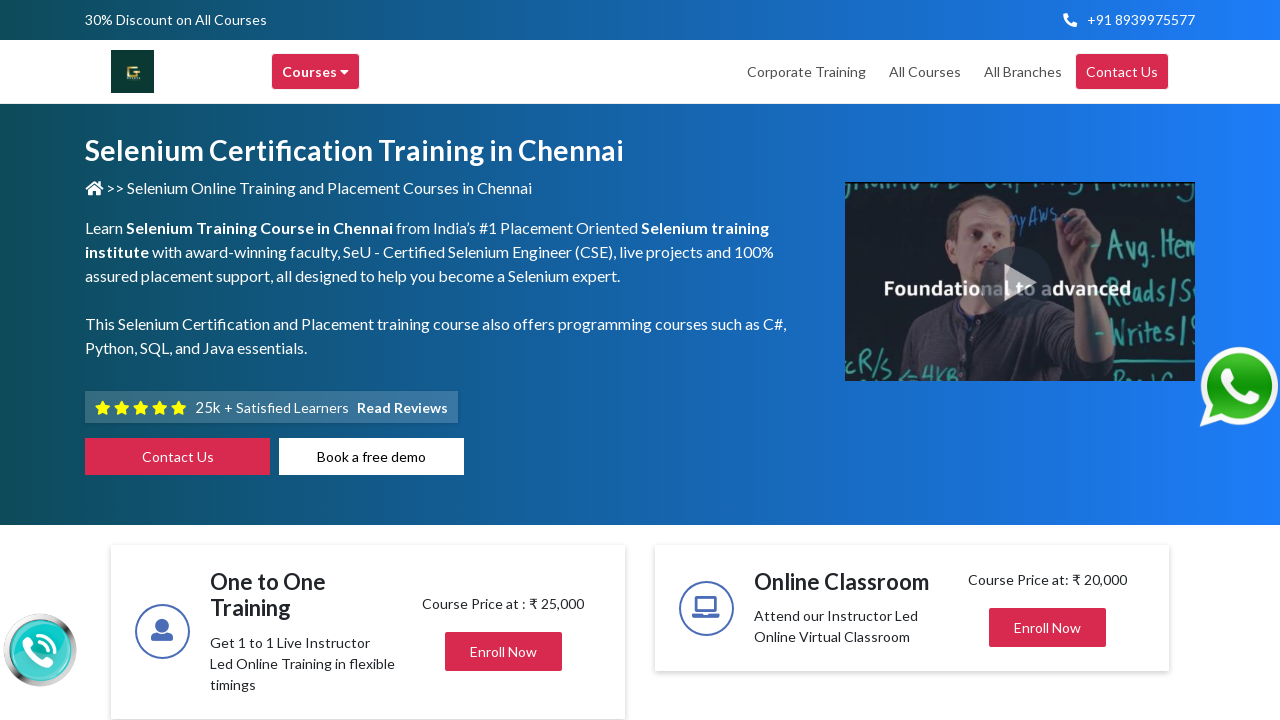

Page DOM content loaded
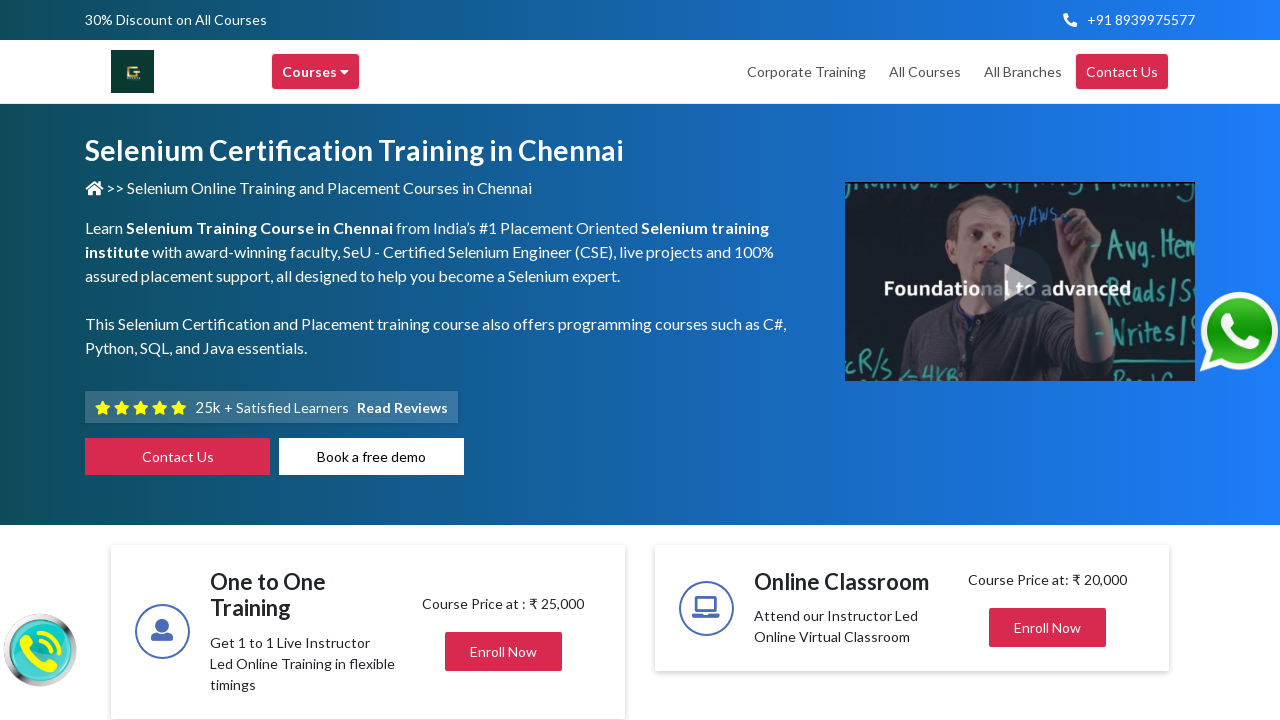

Body element found - Selenium course content page loaded successfully
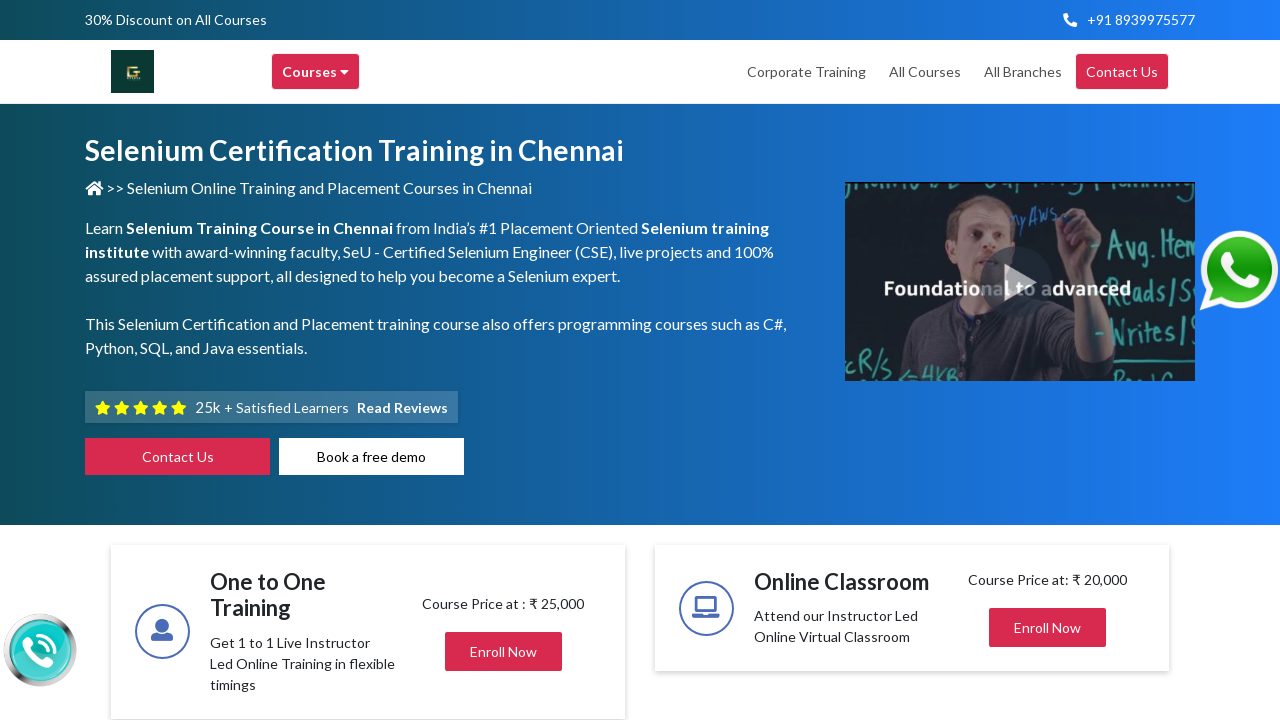

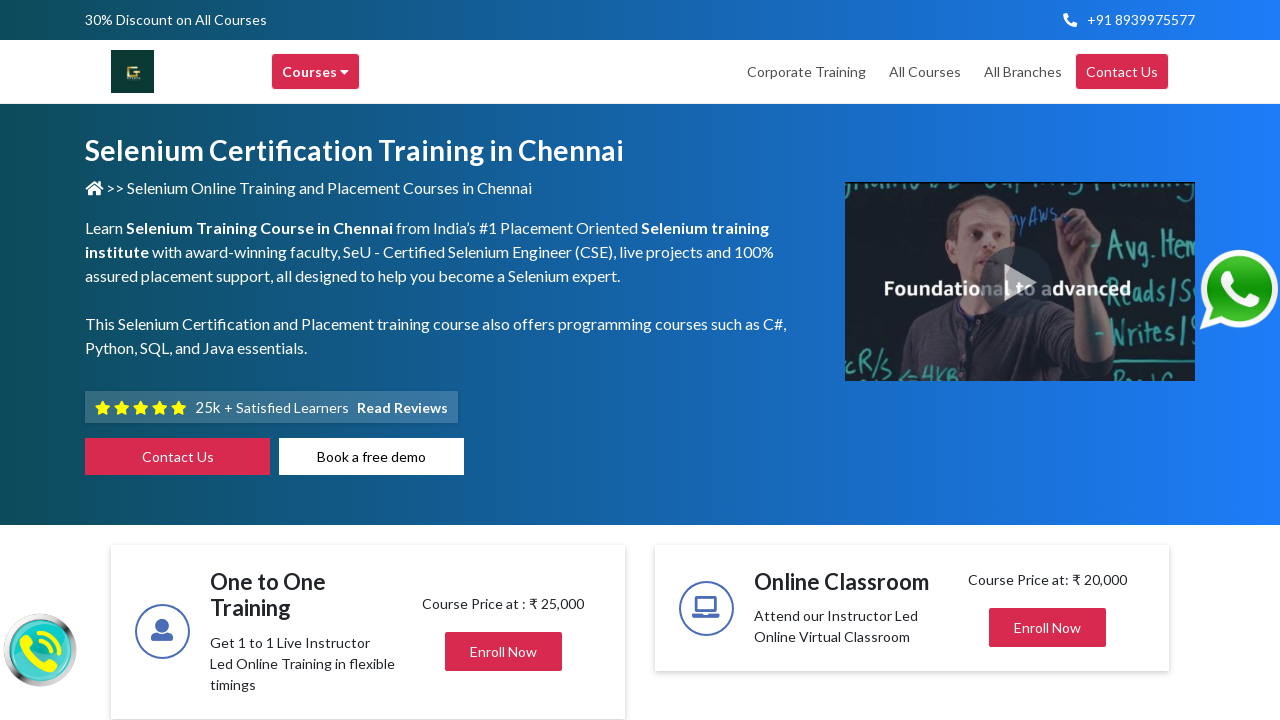